Tests the alerts page by clicking on a button that triggers an alert dialog

Starting URL: https://demoqa.com/alerts

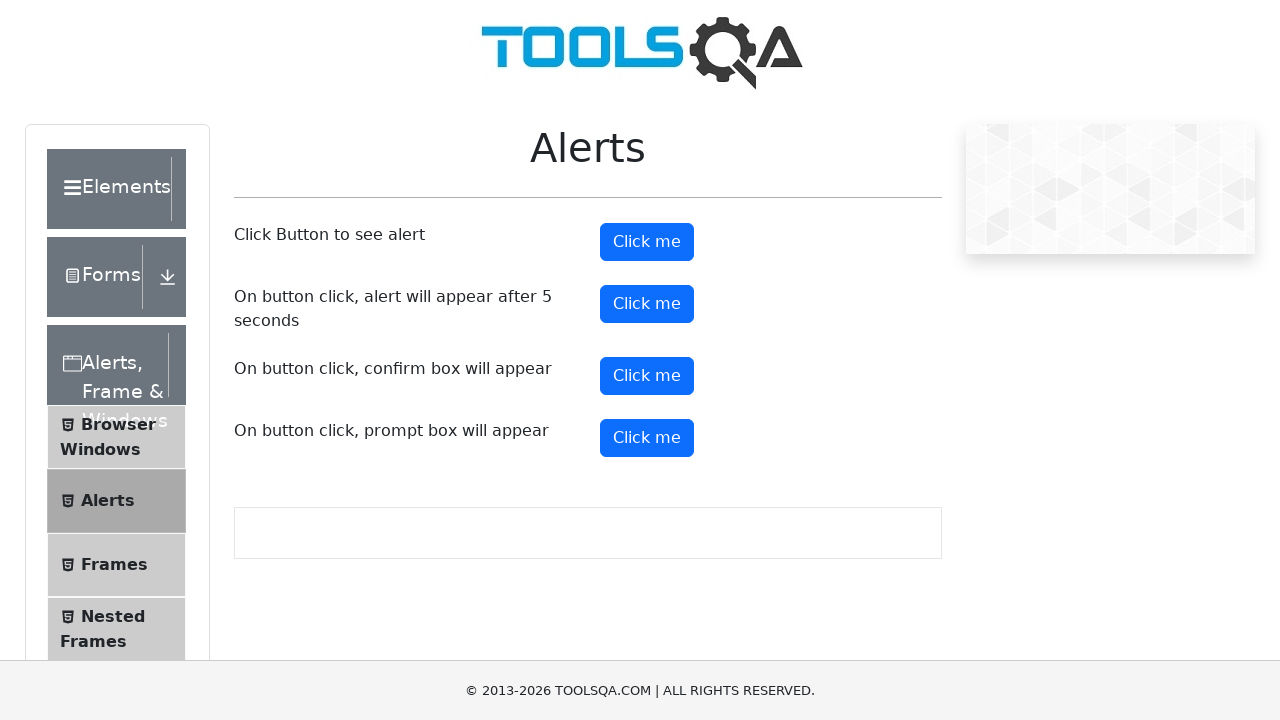

Navigated to alerts page at https://demoqa.com/alerts
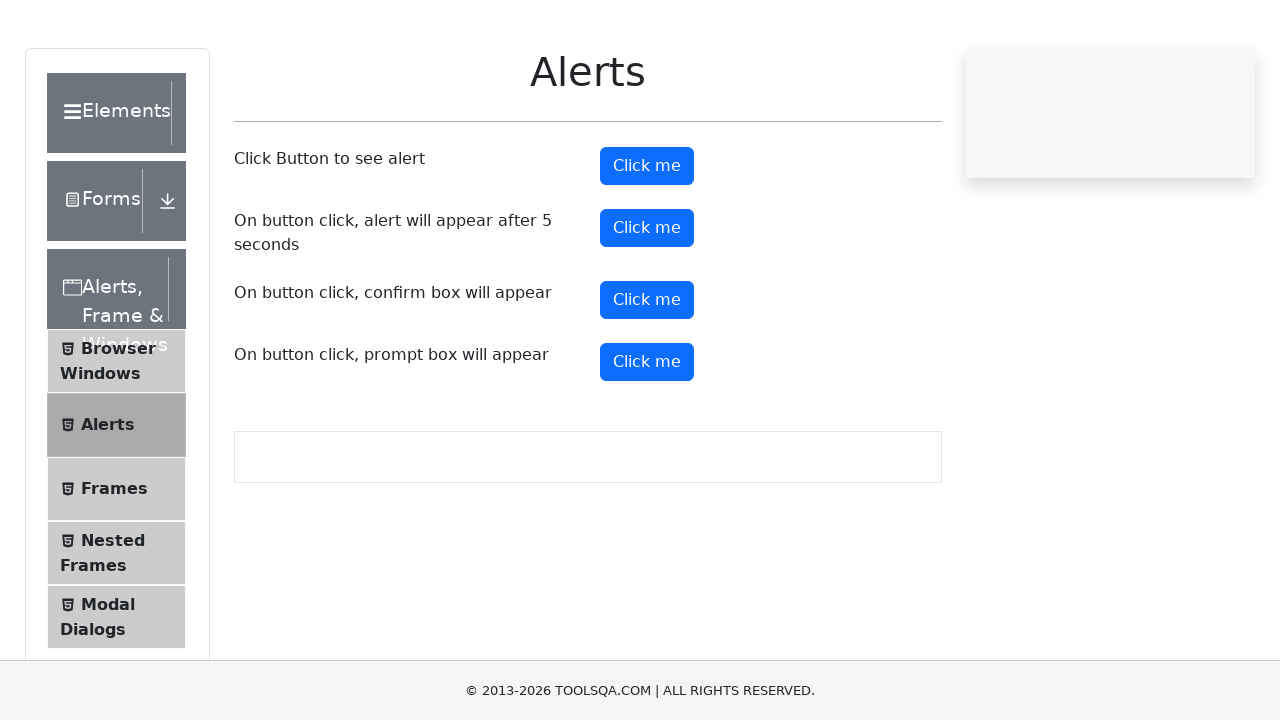

Clicked the second button to trigger alert dialog at (647, 242) on (//button[@type='button'])[2]
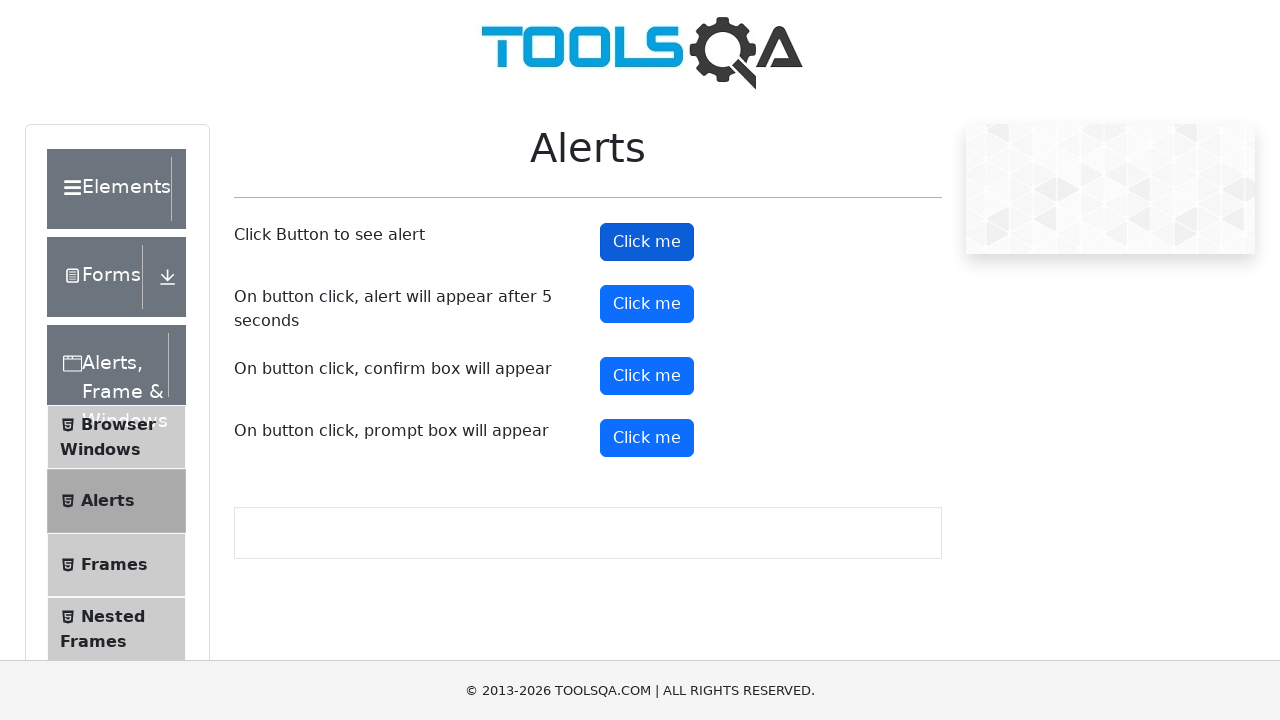

Alert dialog accepted
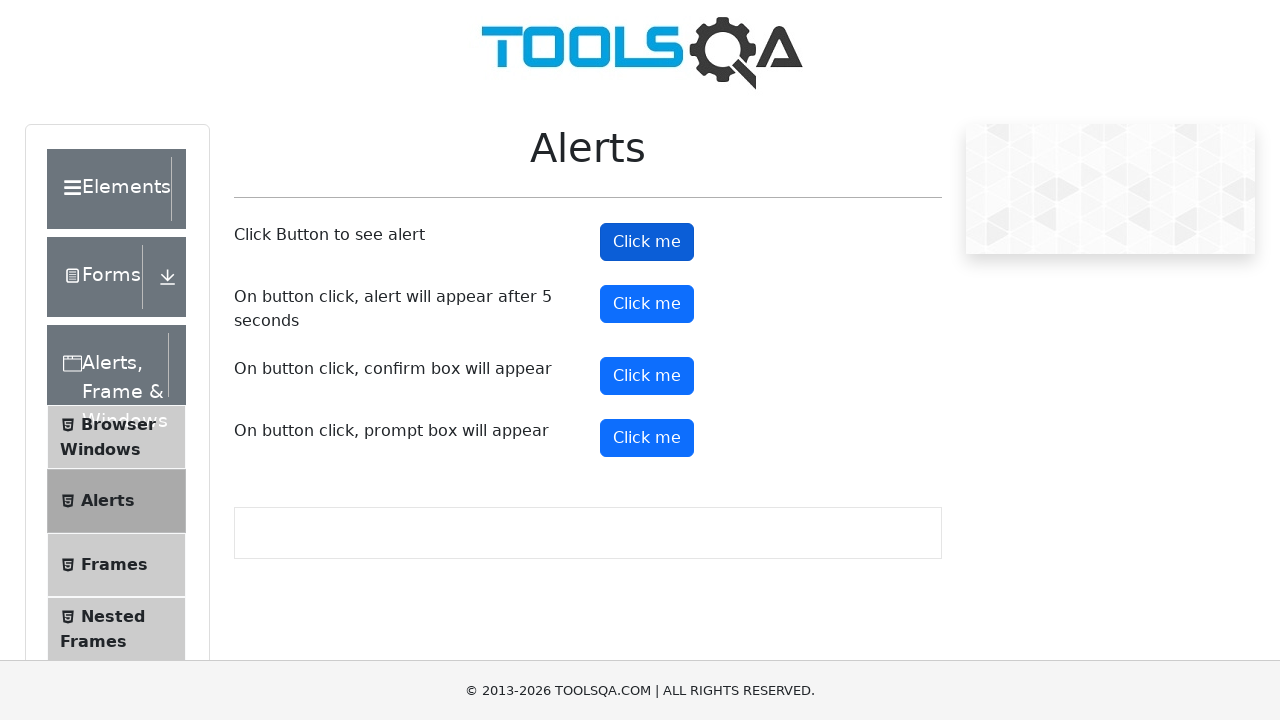

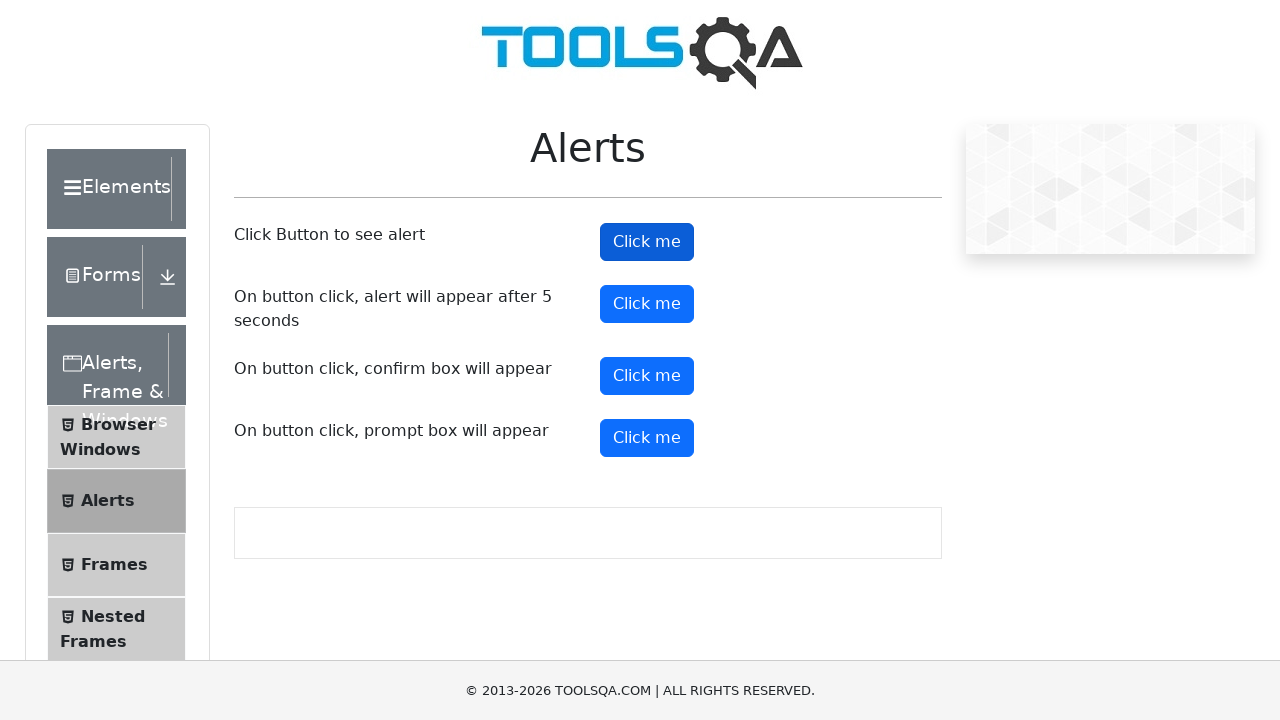